Tests hover functionality by moving the mouse over the third user image and verifying that the hidden text "name: user3" becomes visible.

Starting URL: http://the-internet.herokuapp.com/hovers

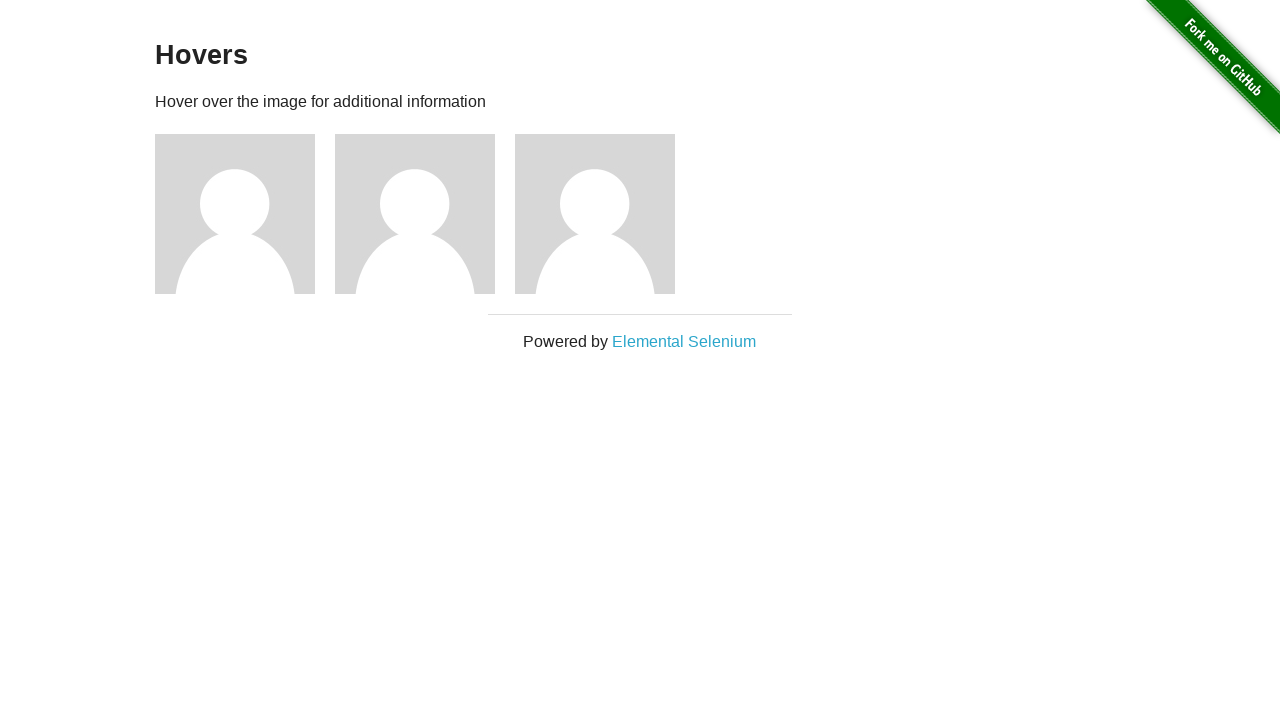

Navigated to hovers page
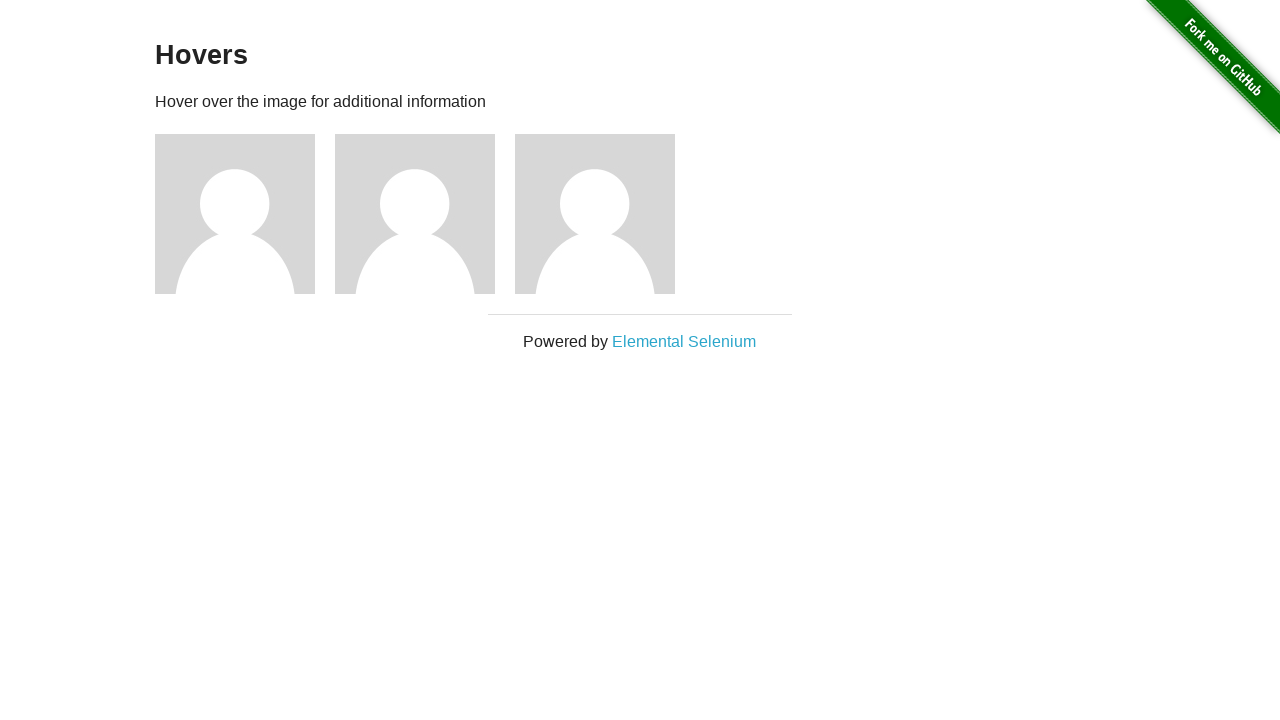

Located the third user image element
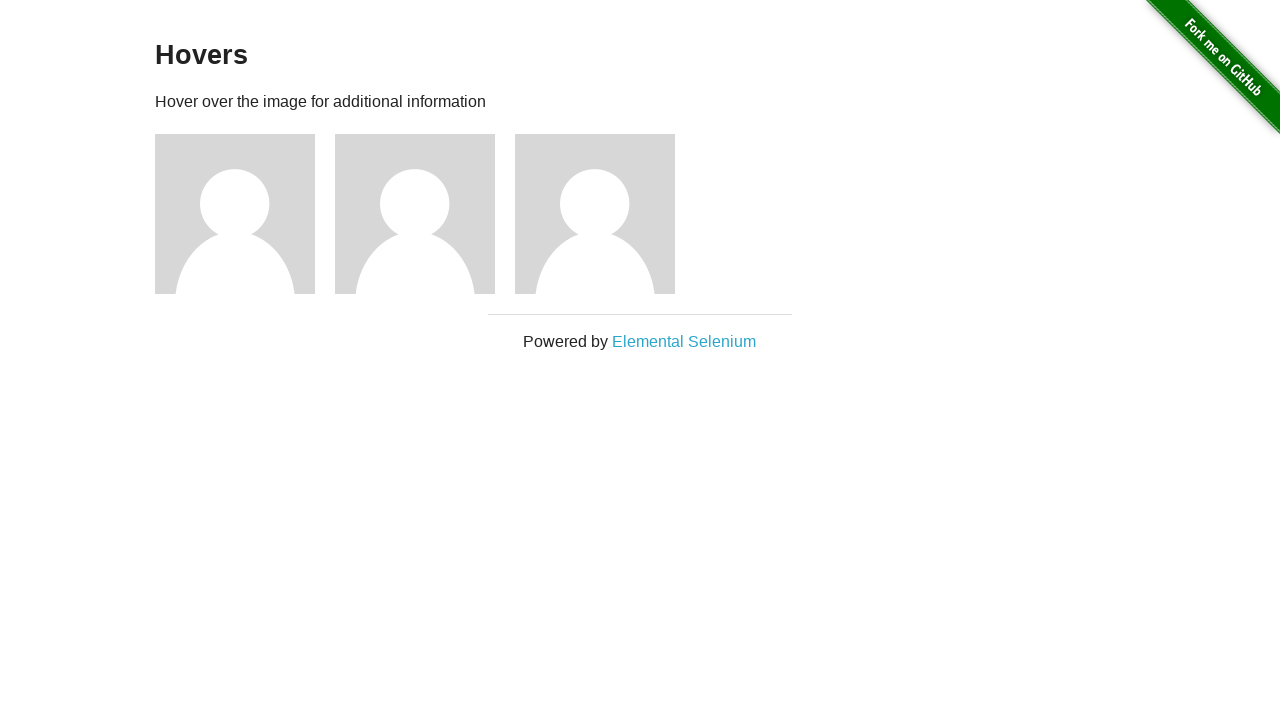

Hovered over the third user image to reveal hidden text at (595, 214) on xpath=//h5[.='name: user3']/../preceding-sibling::img
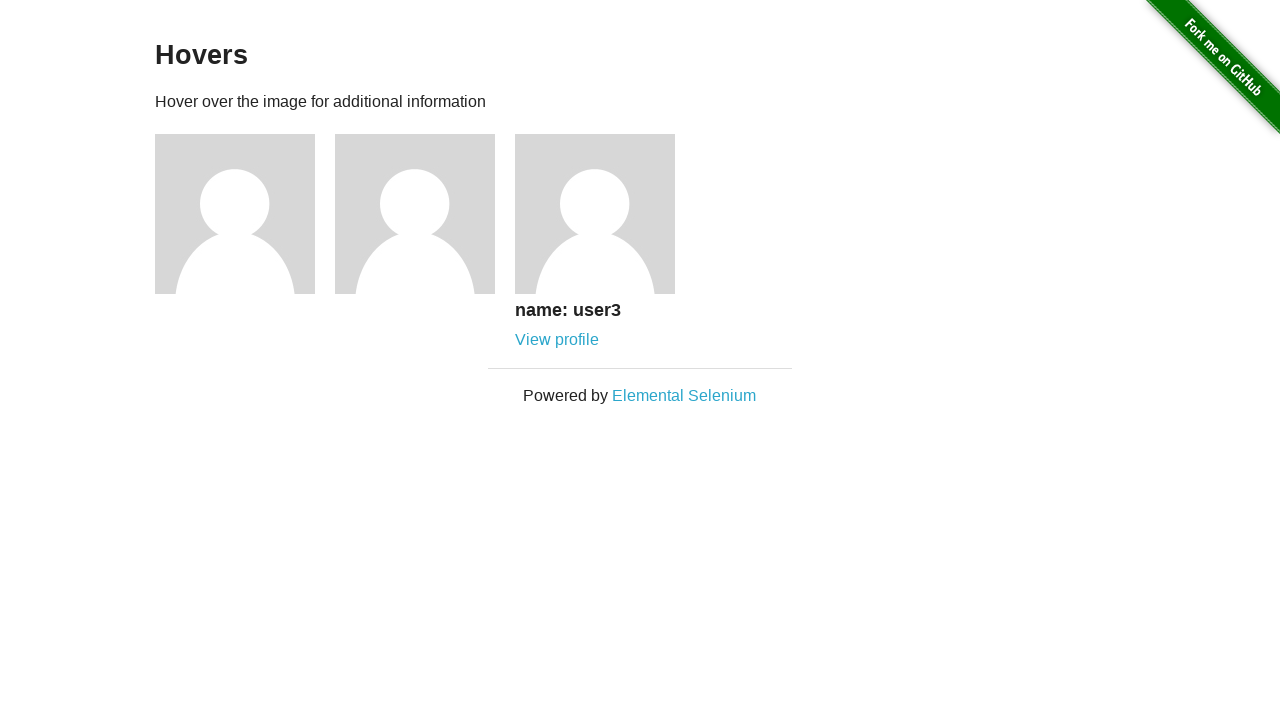

Located the 'name: user3' text element
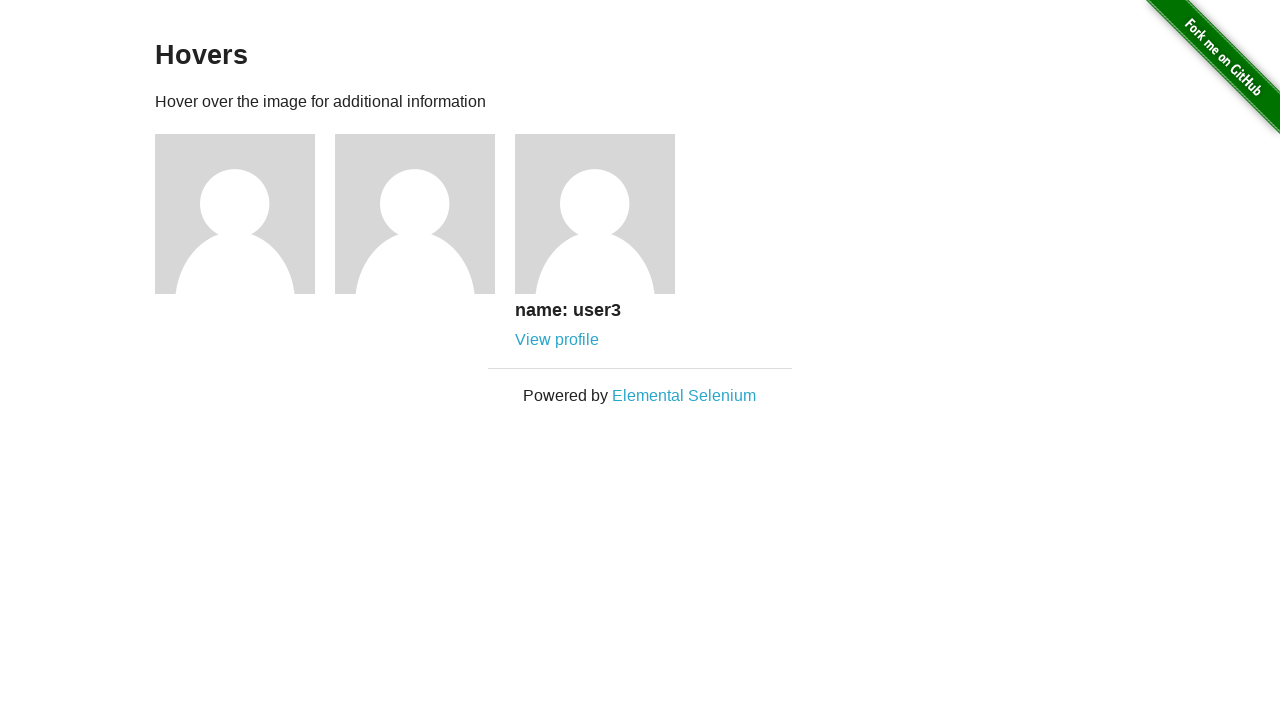

Verified that 'name: user3' text is visible after hover
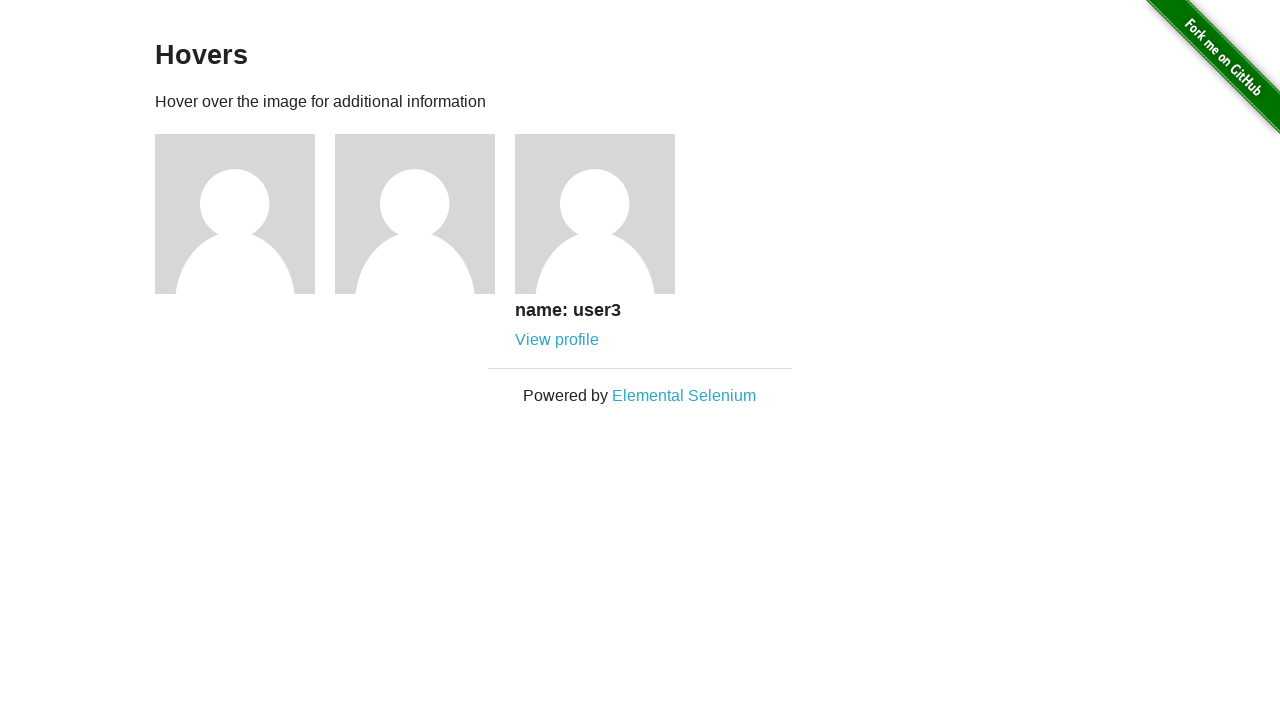

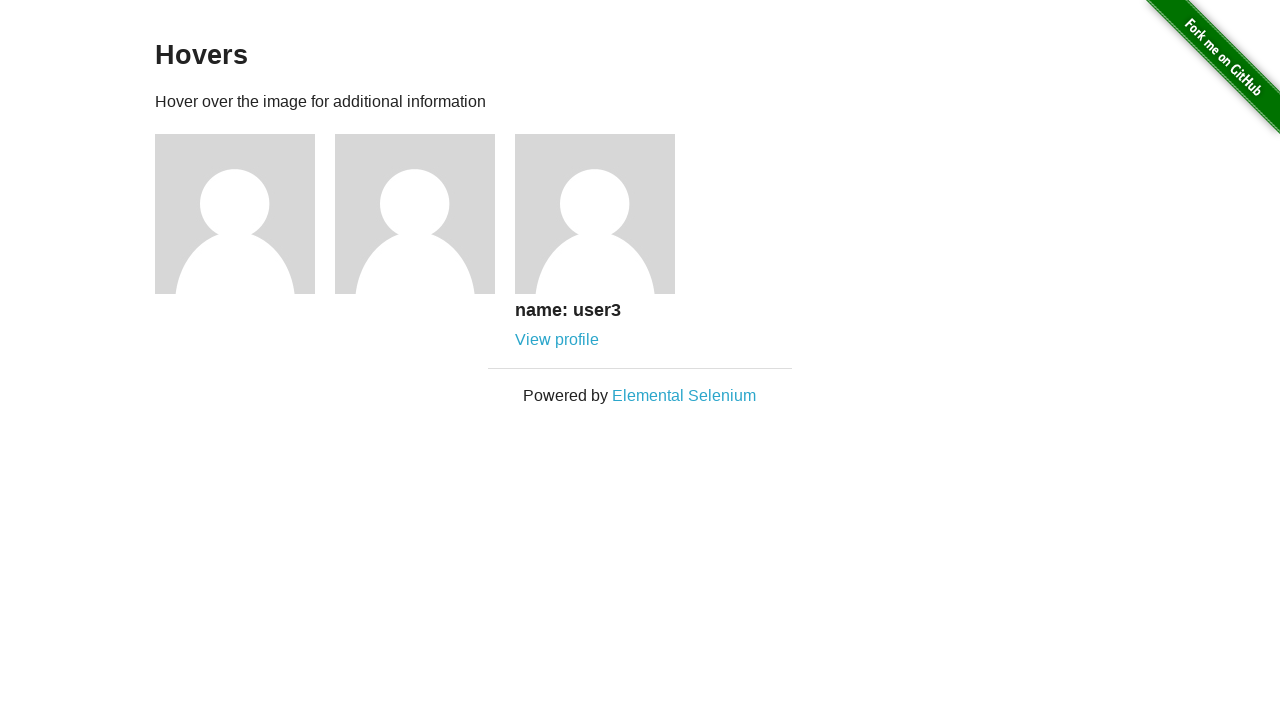